Tests multiple selection dropdown by clicking to open it and selecting multiple options

Starting URL: https://demo.mobiscroll.com/select/multiple-select

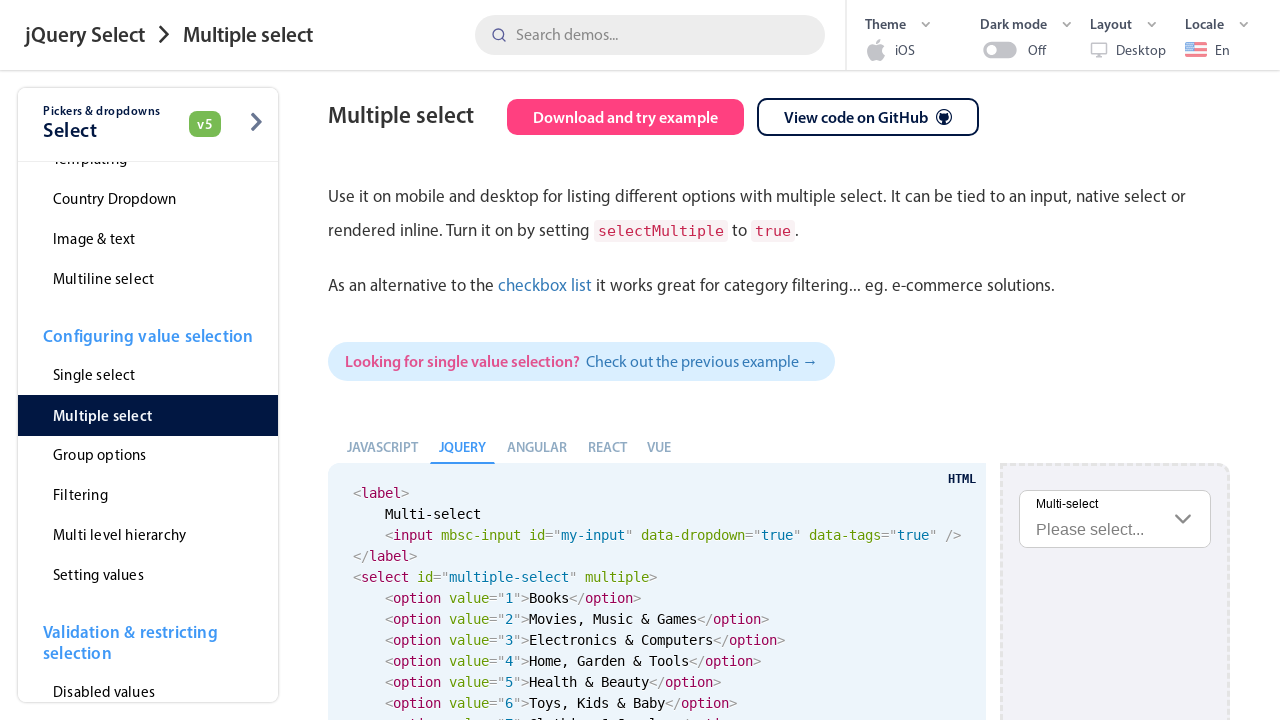

Clicked to open the multiple select dropdown at (1115, 519) on #multiple-select-input
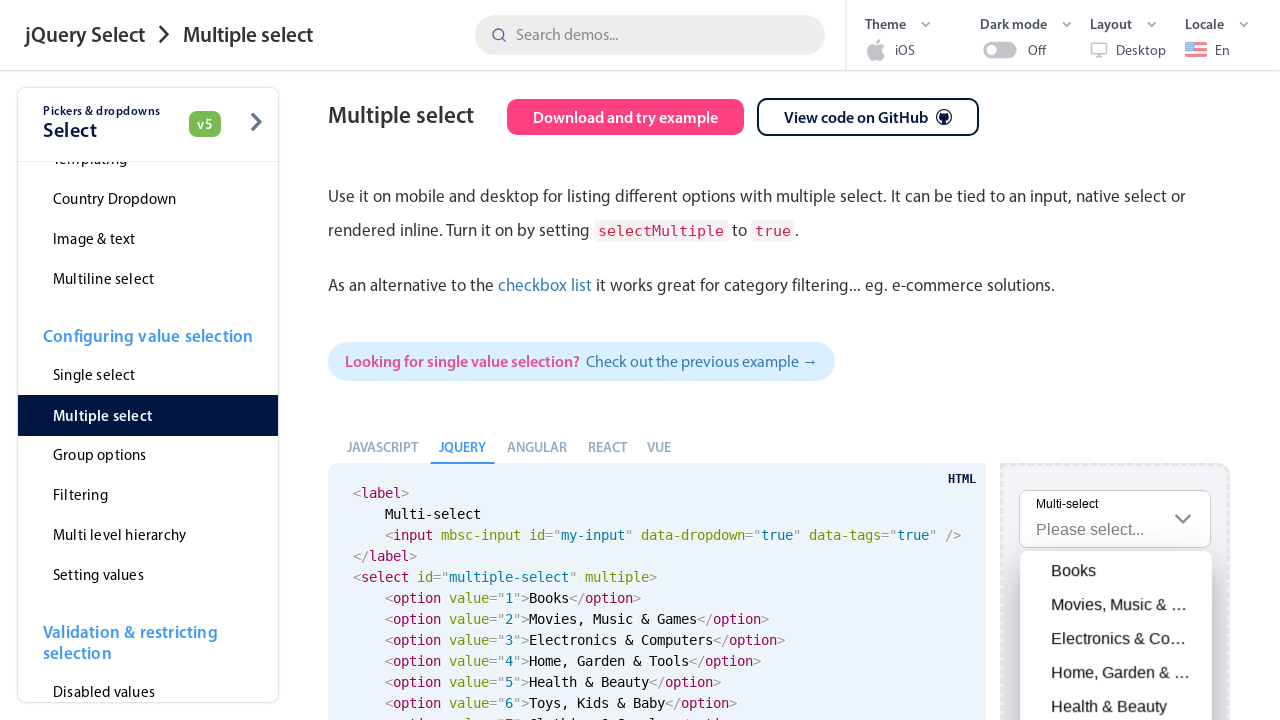

Selected 'Movies, Music & Games' option at (1116, 605) on div.mbsc-scroller-wheel-item.mbsc-ios.mbsc-ltr.mbsc-wheel-item-checkmark.mbsc-wh
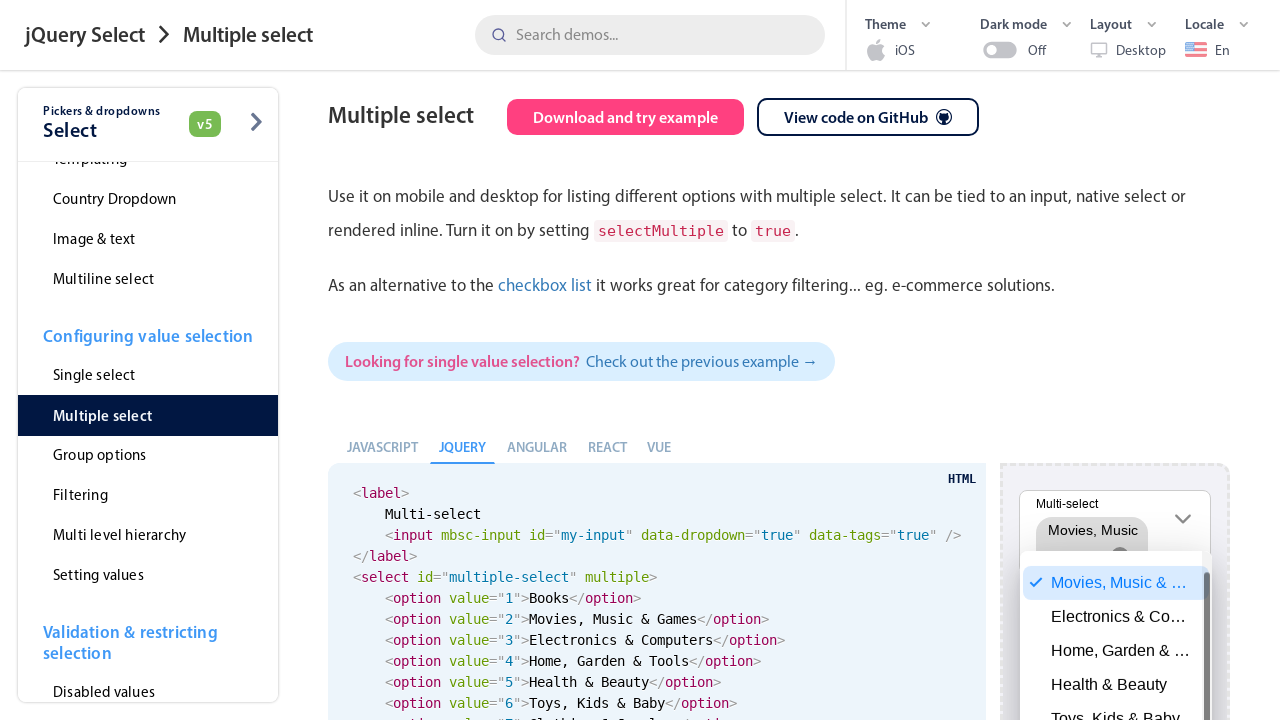

Selected 'Electronics & Computers' option at (1116, 606) on div.mbsc-scroller-wheel-item.mbsc-ios.mbsc-ltr.mbsc-wheel-item-checkmark.mbsc-wh
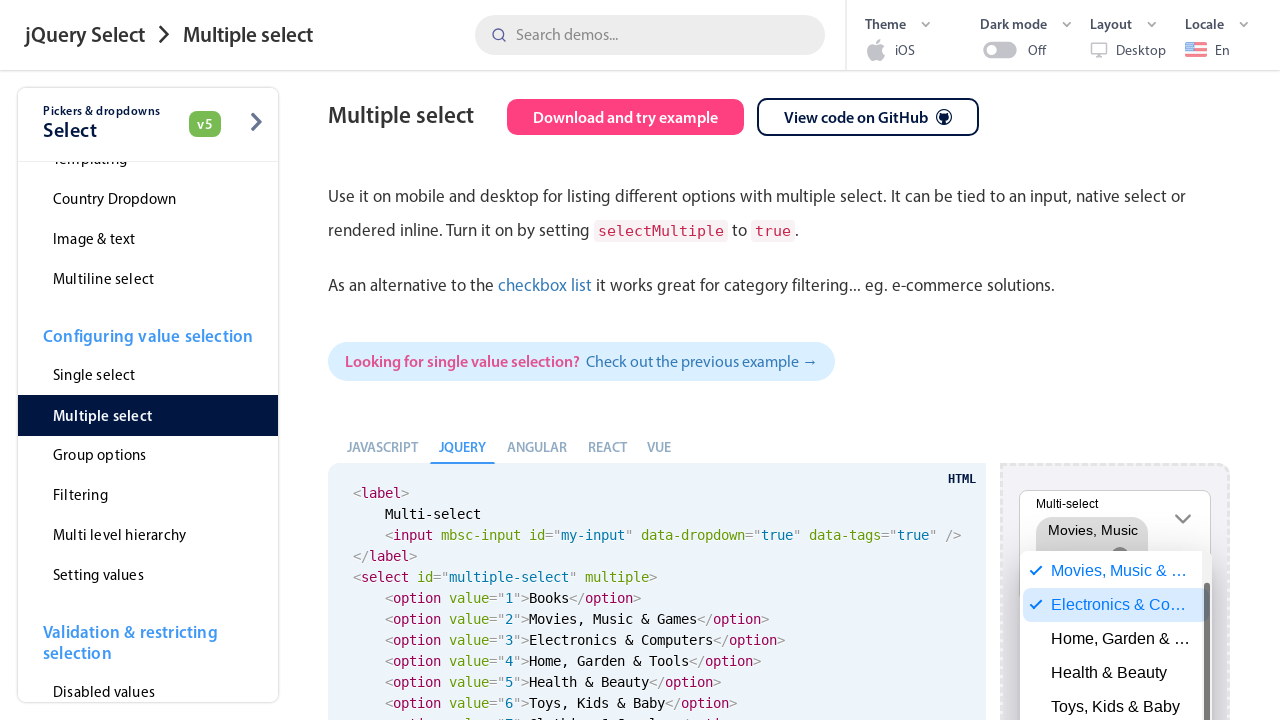

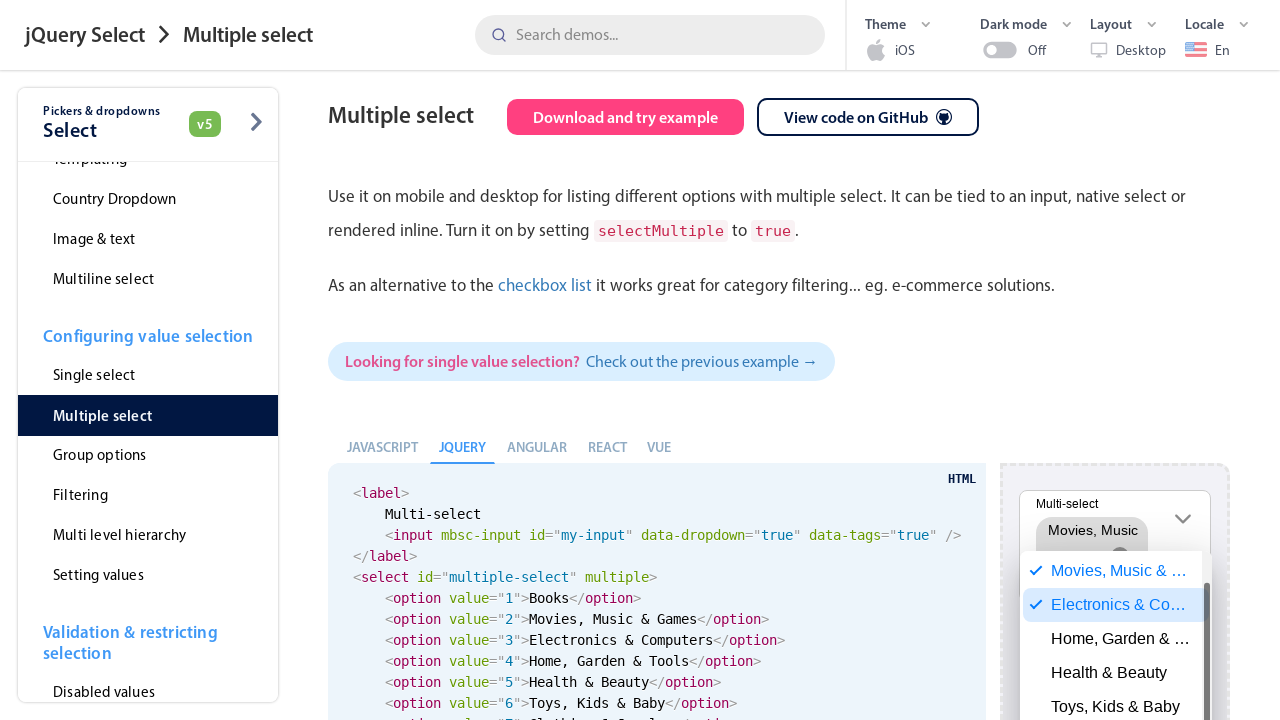